Tests a web form by entering text into an input field and submitting the form, then verifying the confirmation message is displayed.

Starting URL: https://www.selenium.dev/selenium/web/web-form.html

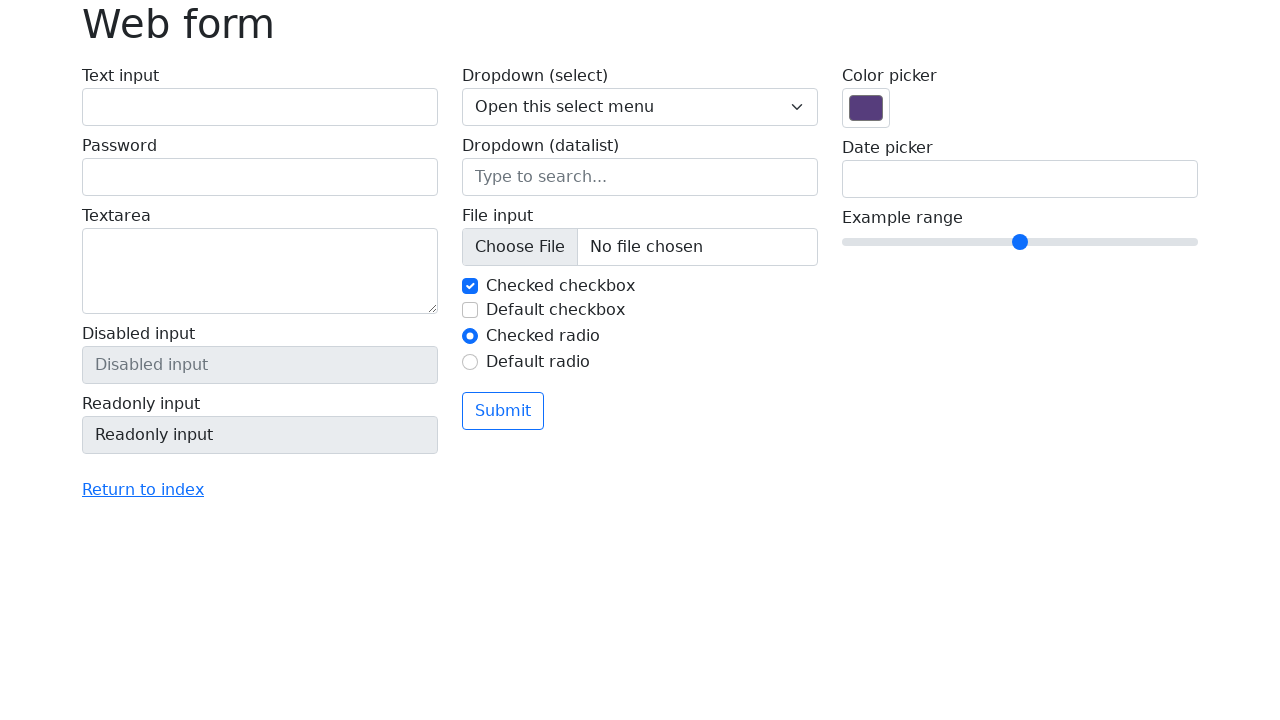

Verified page title is 'Web form'
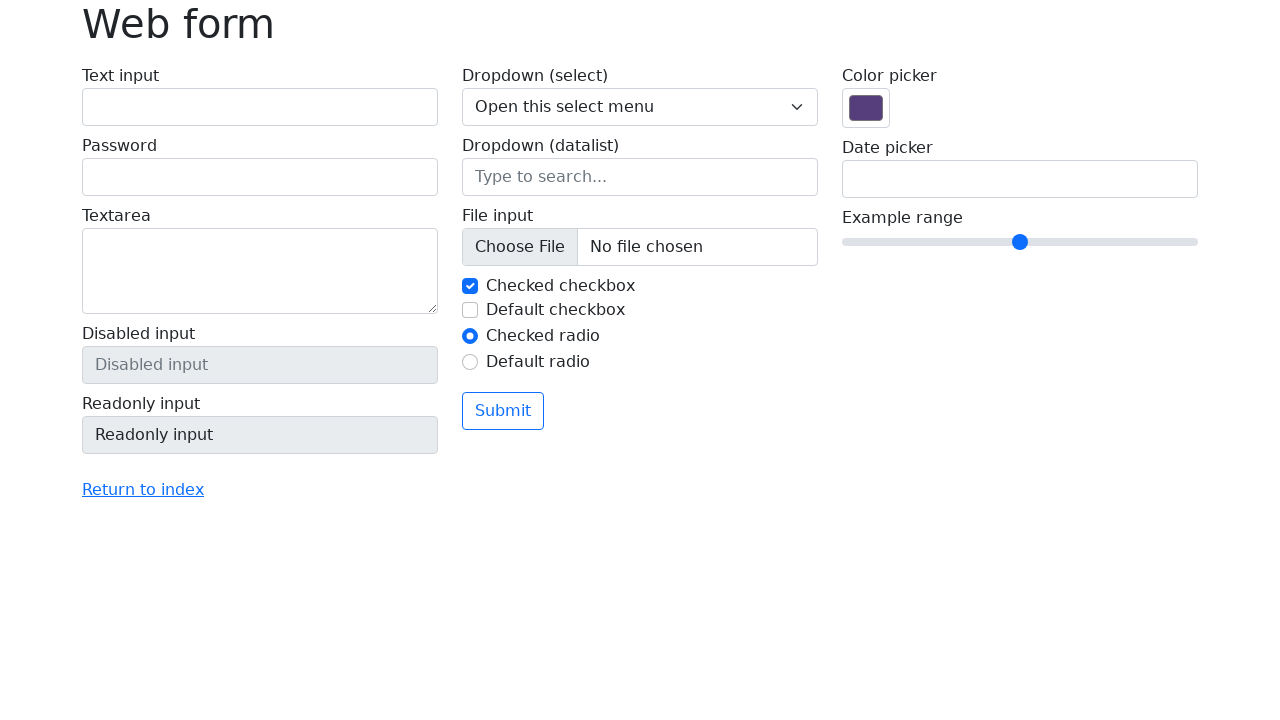

Filled text input field with 'Selenium' on input[name='my-text']
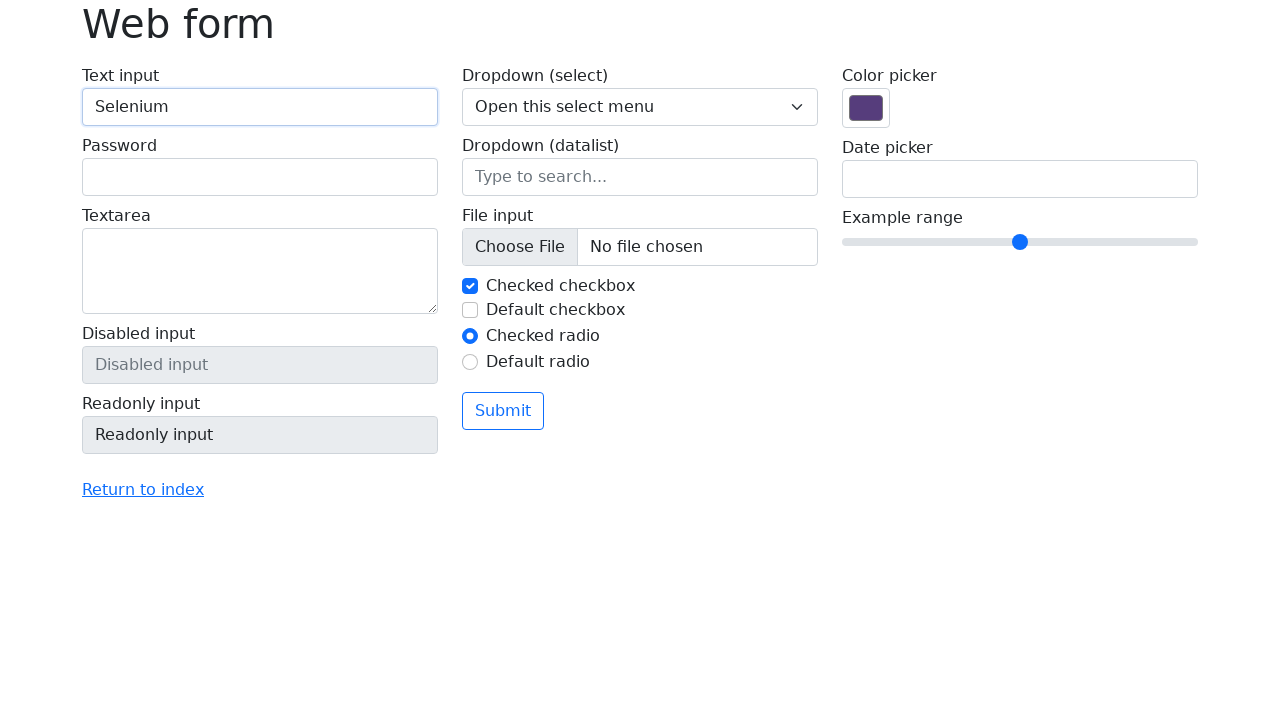

Clicked submit button at (503, 411) on button
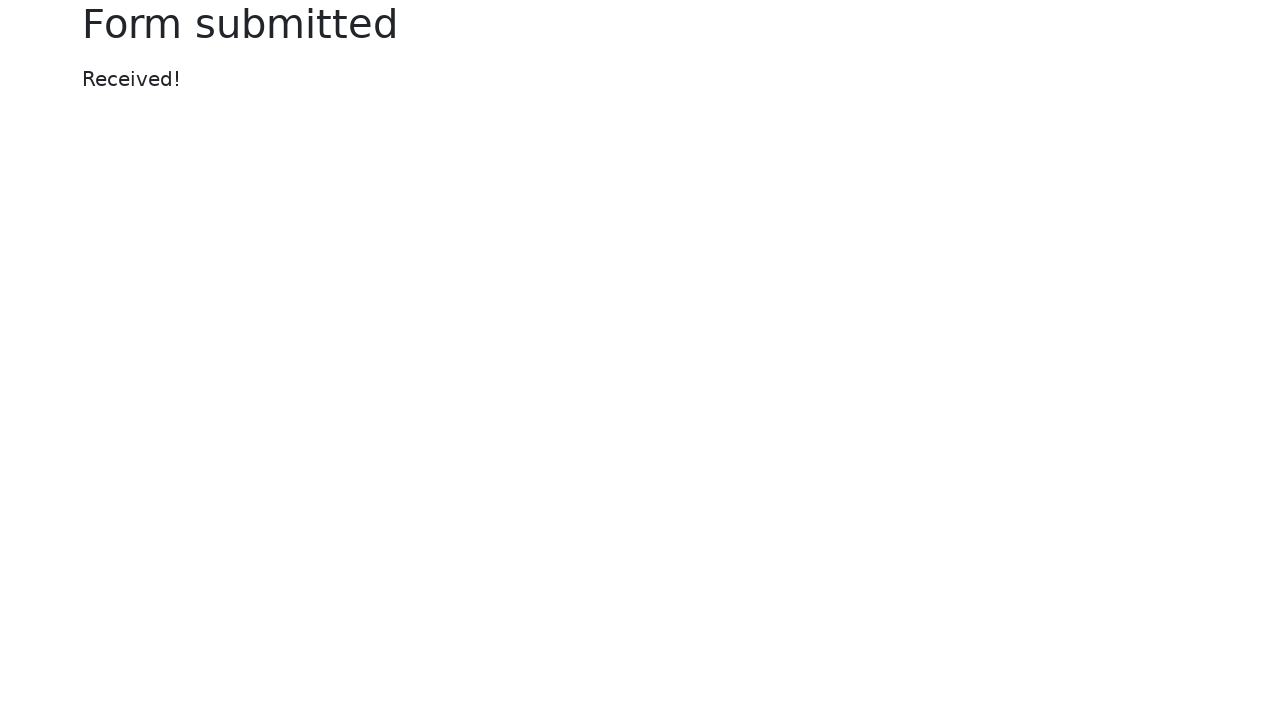

Confirmation message appeared
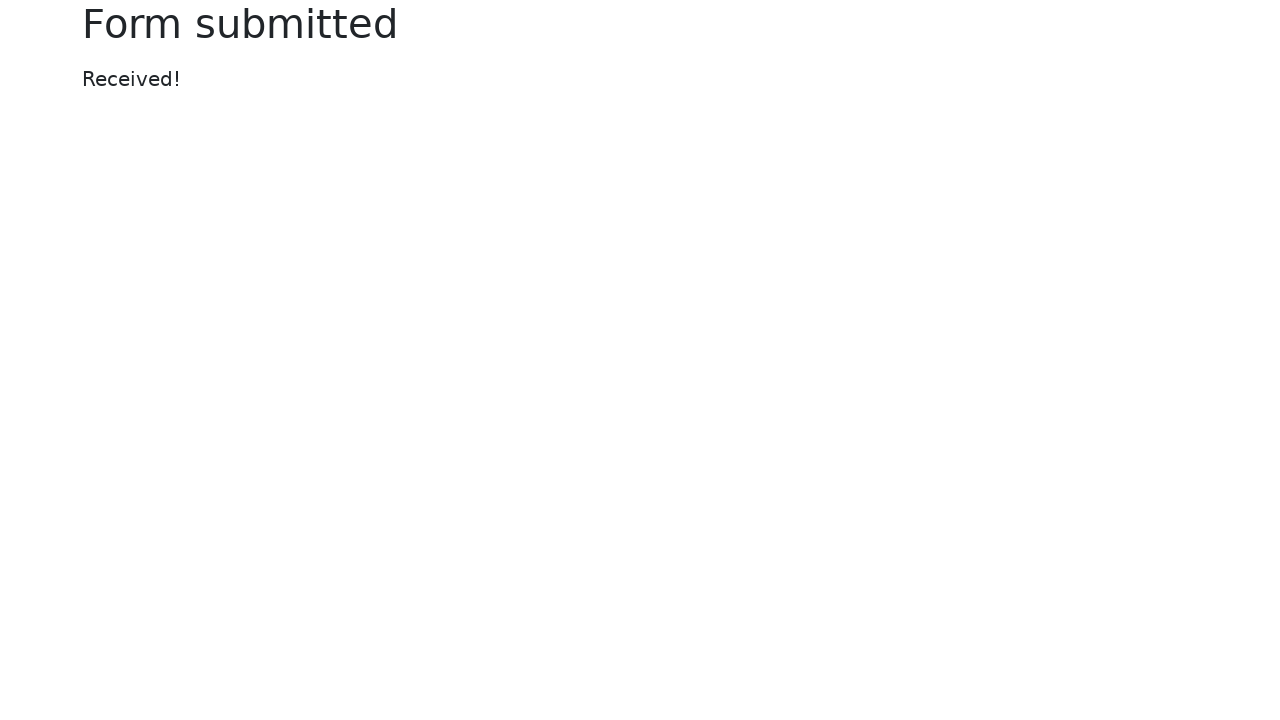

Verified confirmation message text is 'Received!'
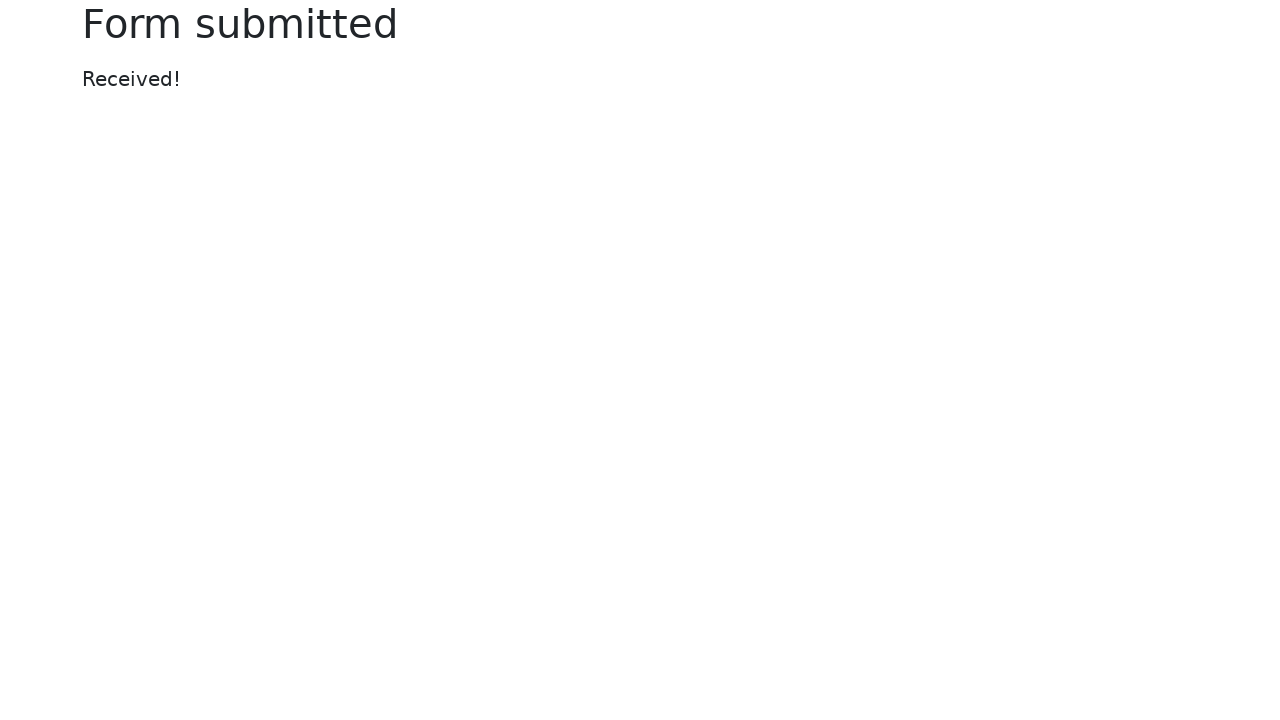

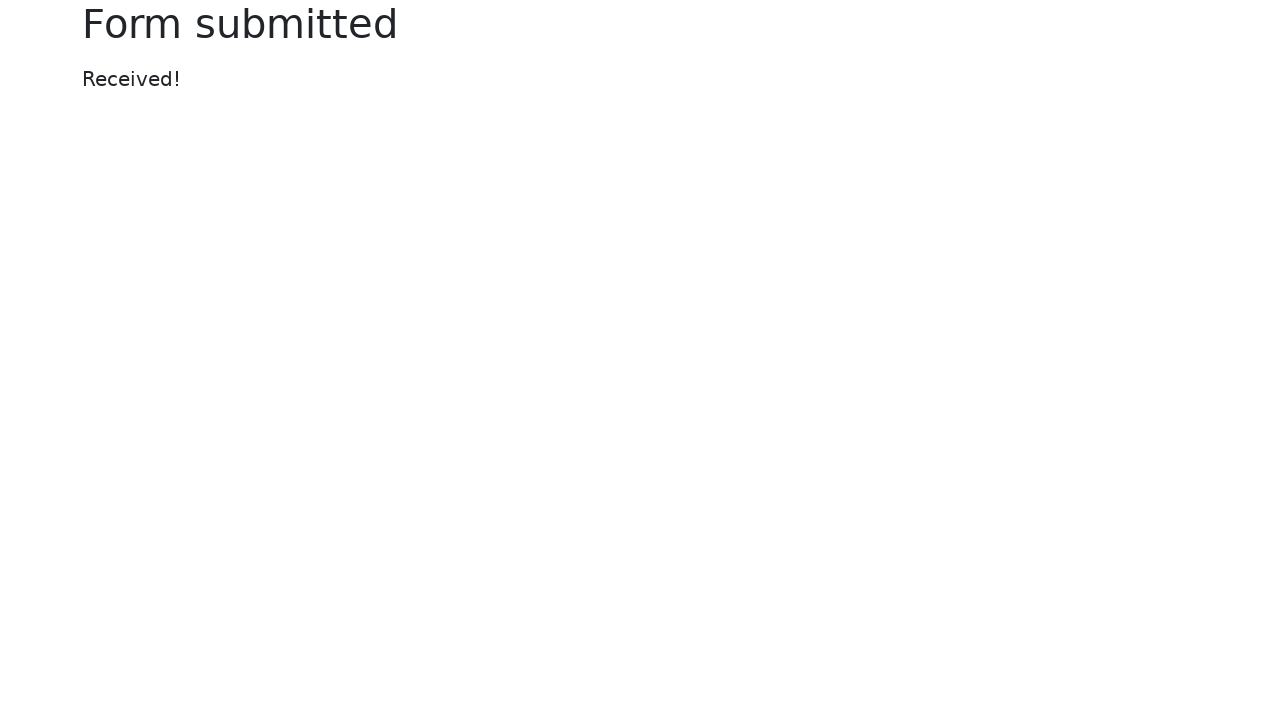